Tests the Python.org website search functionality by entering "pycon" as a search query and verifying that results are returned.

Starting URL: https://www.python.org

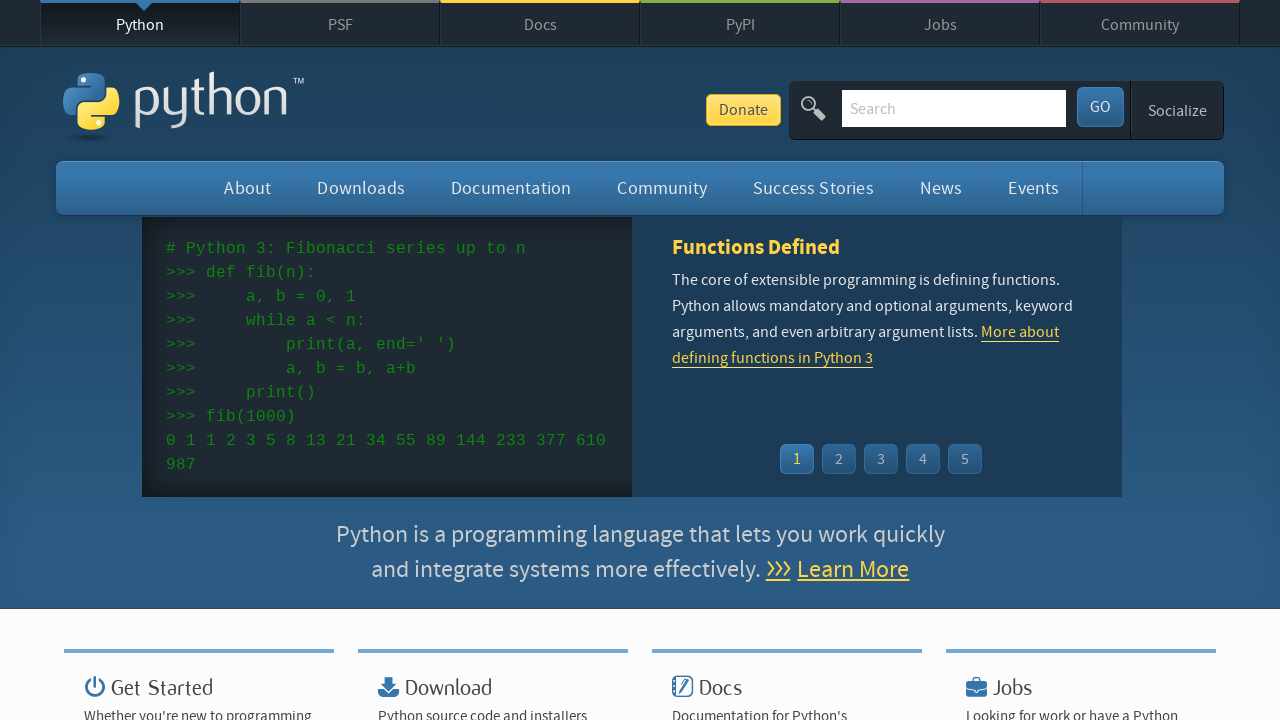

Verified 'Python' is in page title
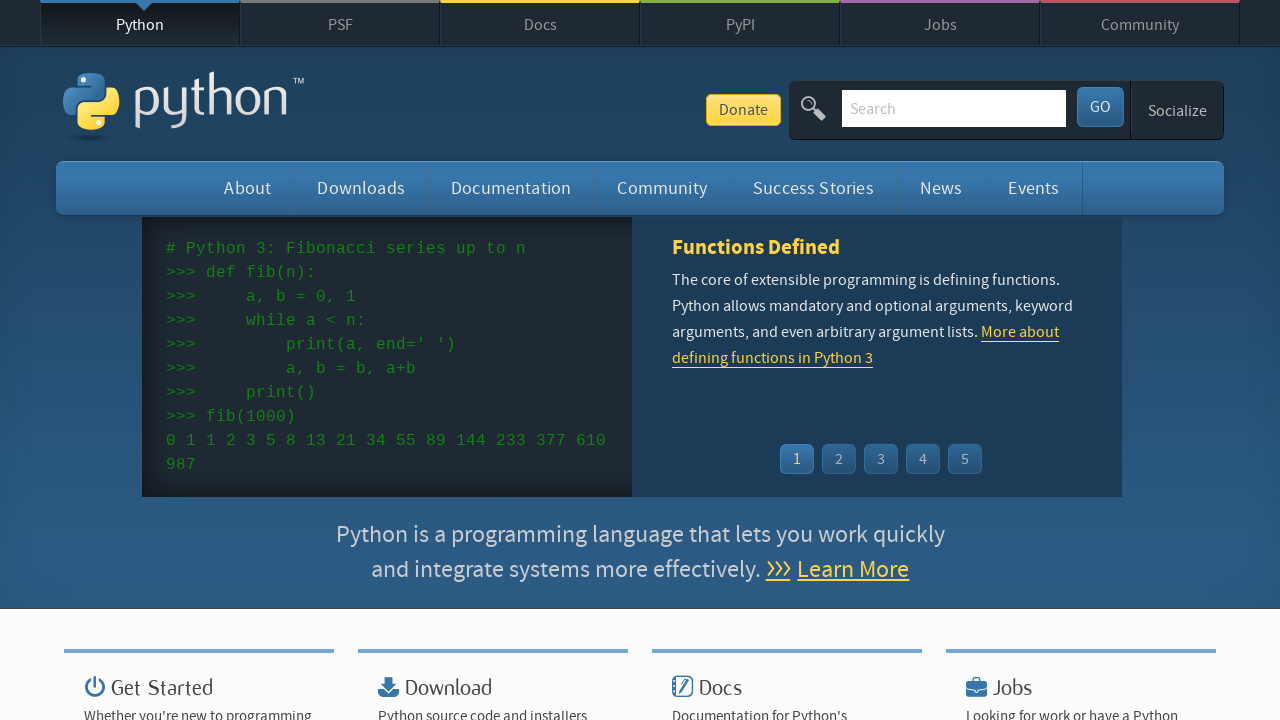

Filled search field with 'pycon' on input[name='q']
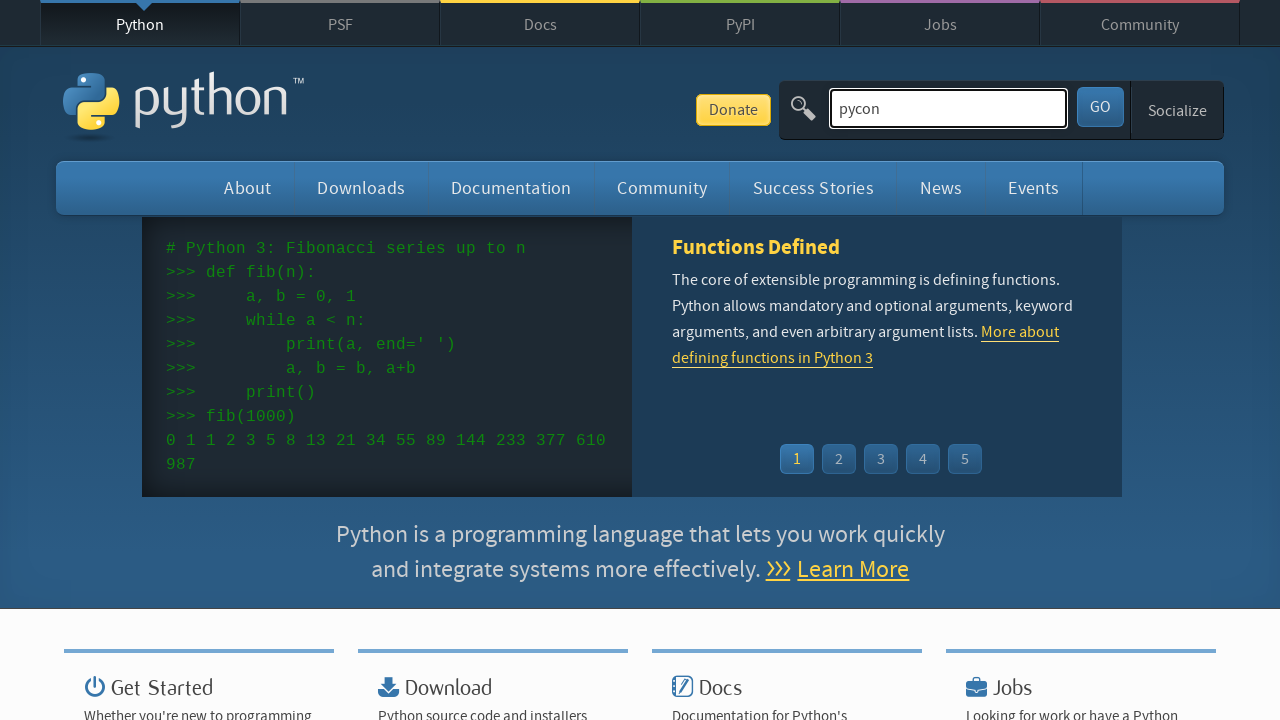

Pressed Enter to submit search query on input[name='q']
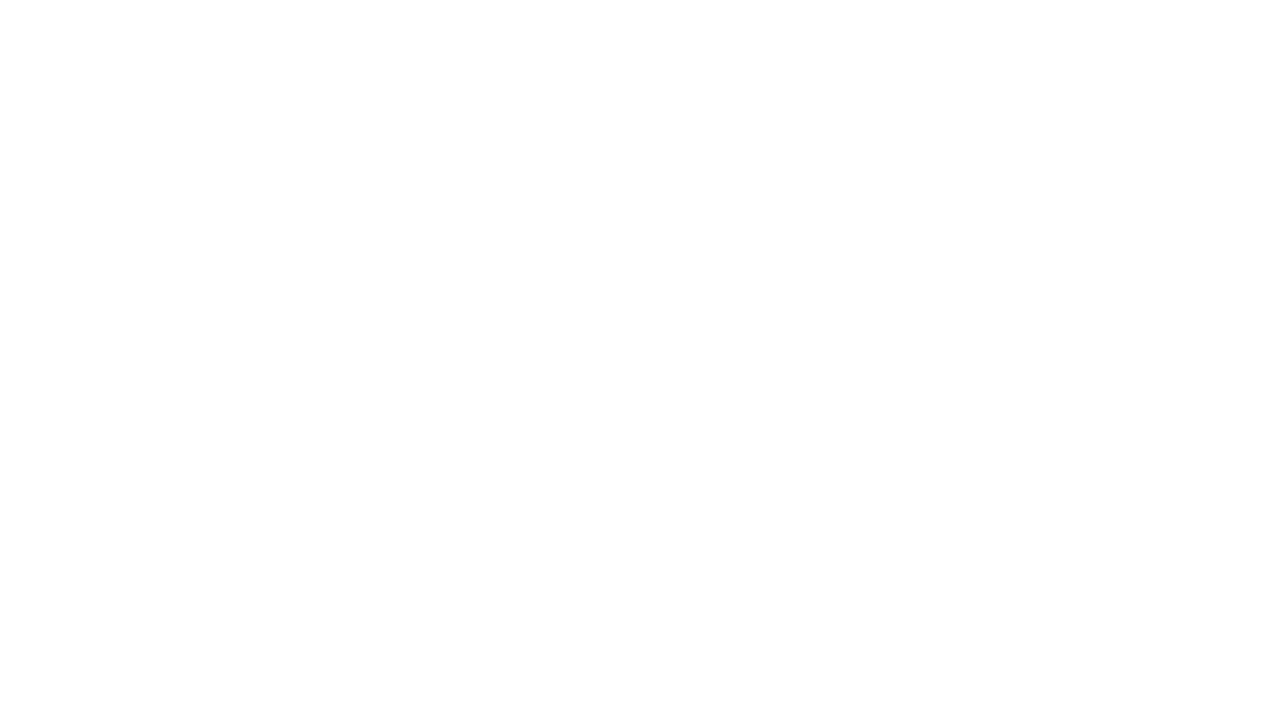

Waited for network idle after search submission
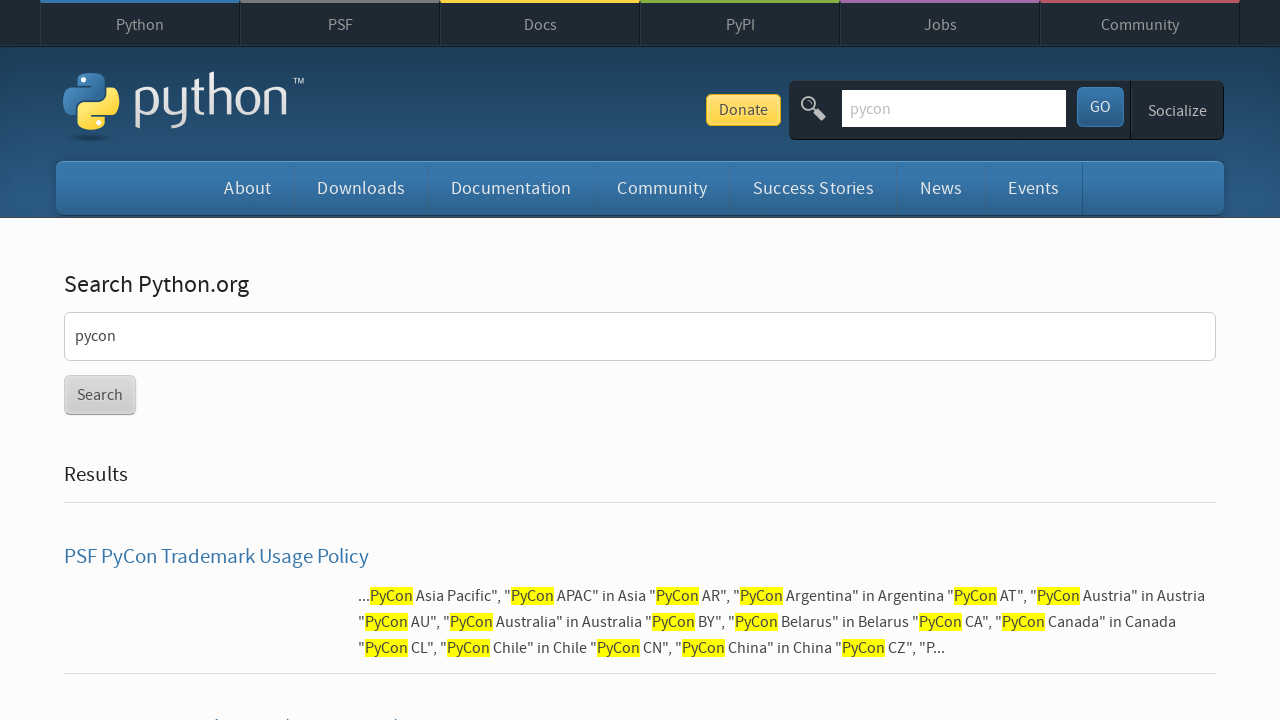

Verified search results were returned for 'pycon' query
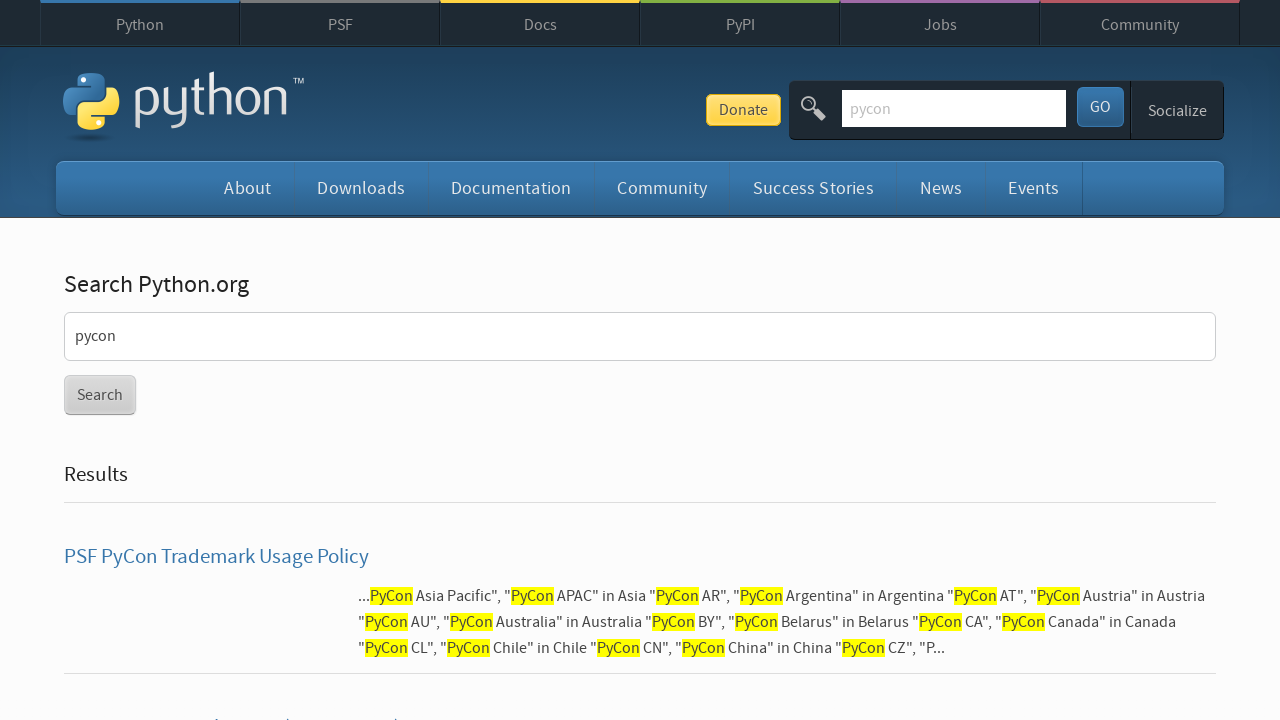

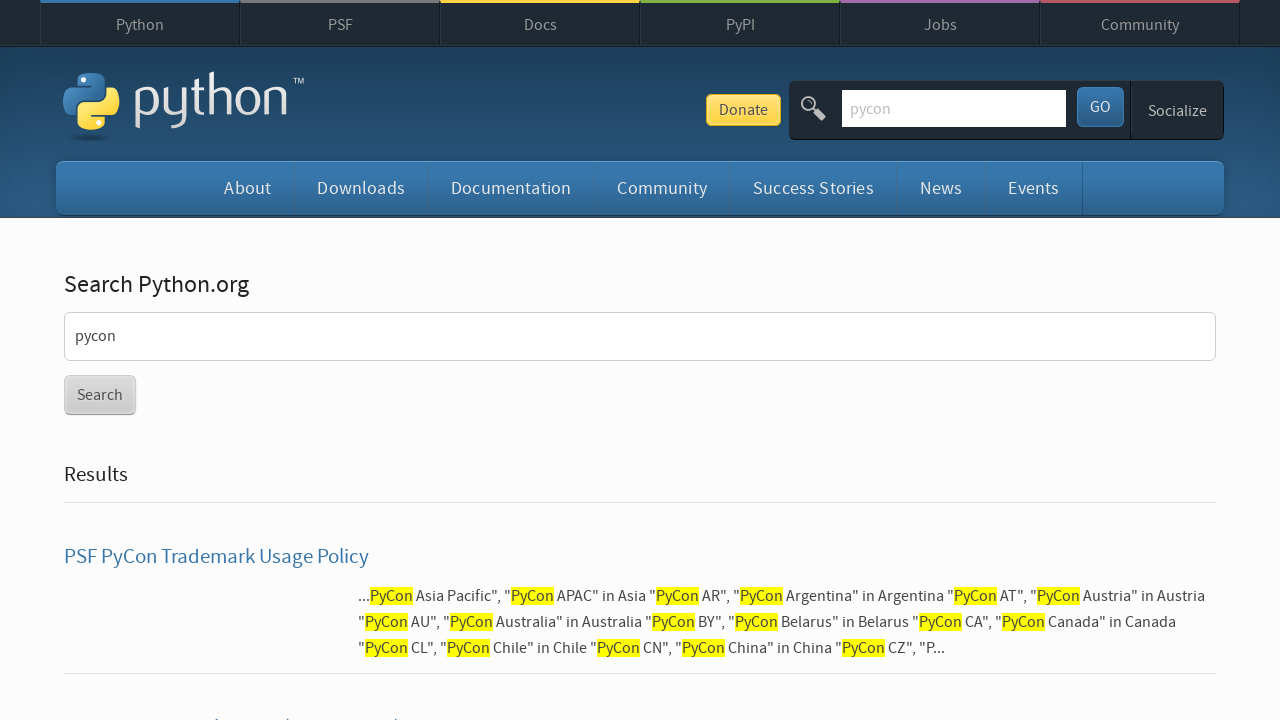